Fills a text box form with user data and submits it to verify form submission functionality

Starting URL: https://demoqa.com/text-box

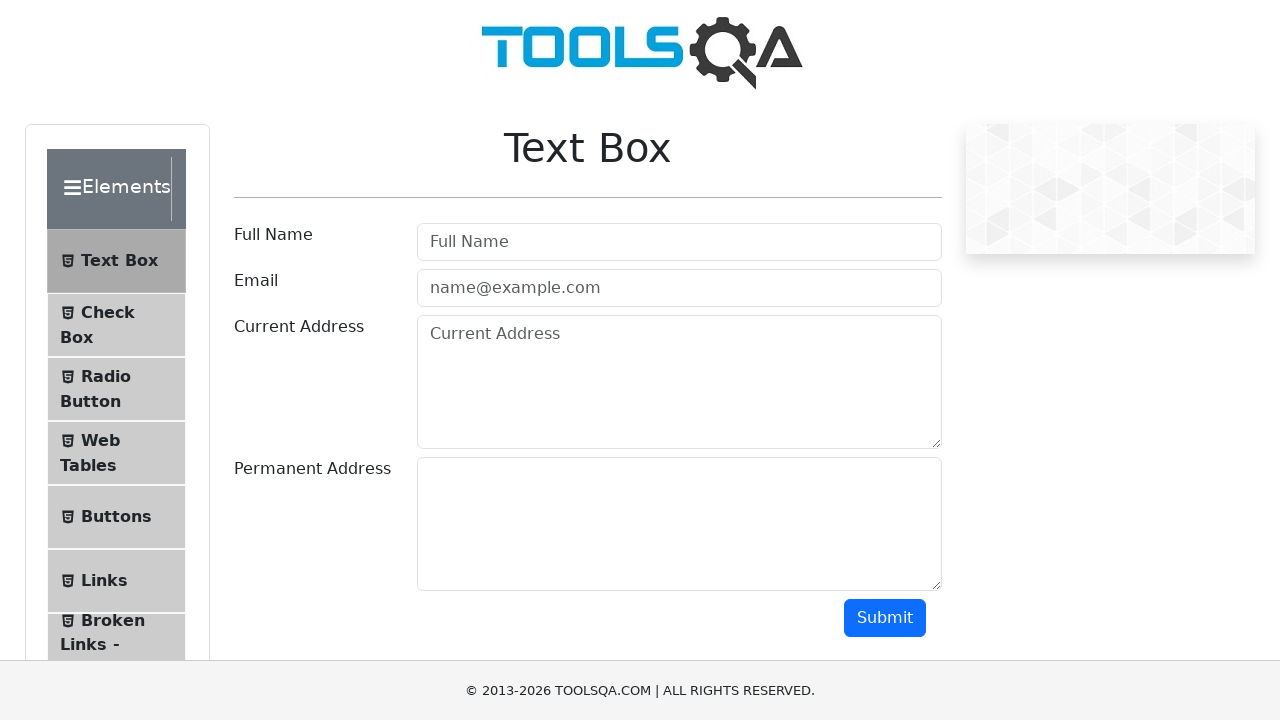

Filled full name field with 'Emily Davis' on #userName
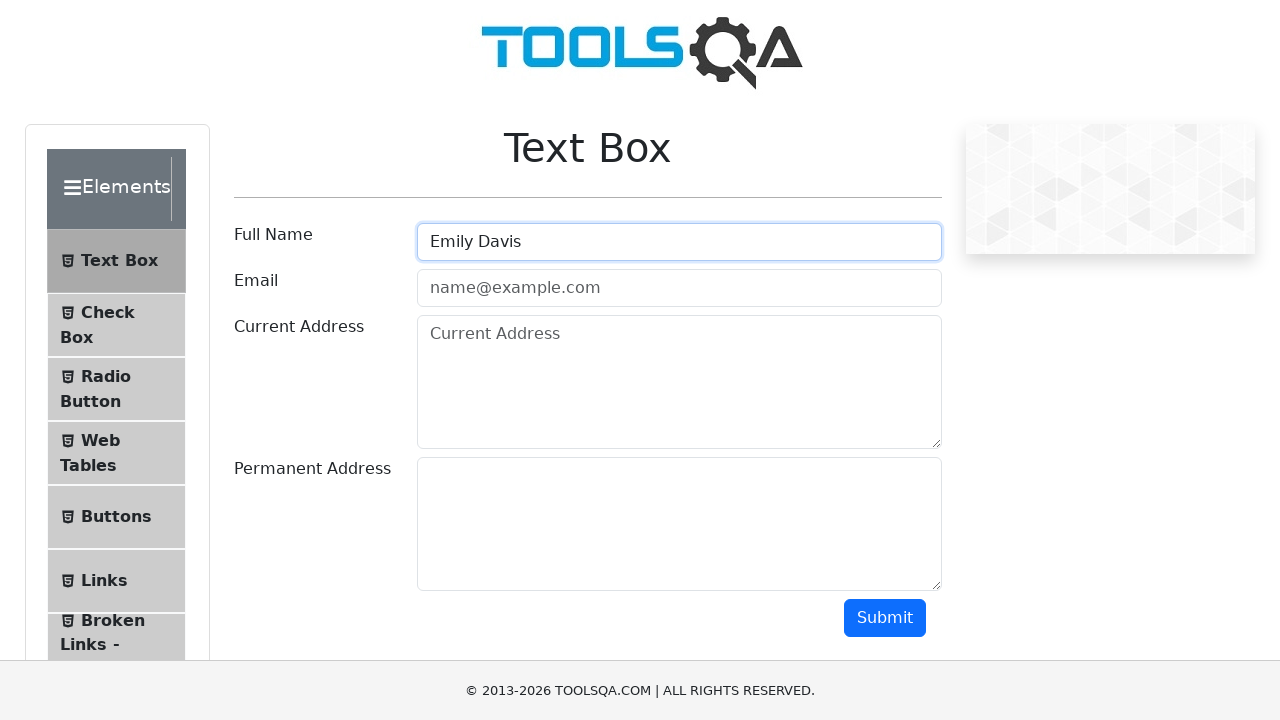

Filled email field with 'emily.davis@testmail.com' on #userEmail
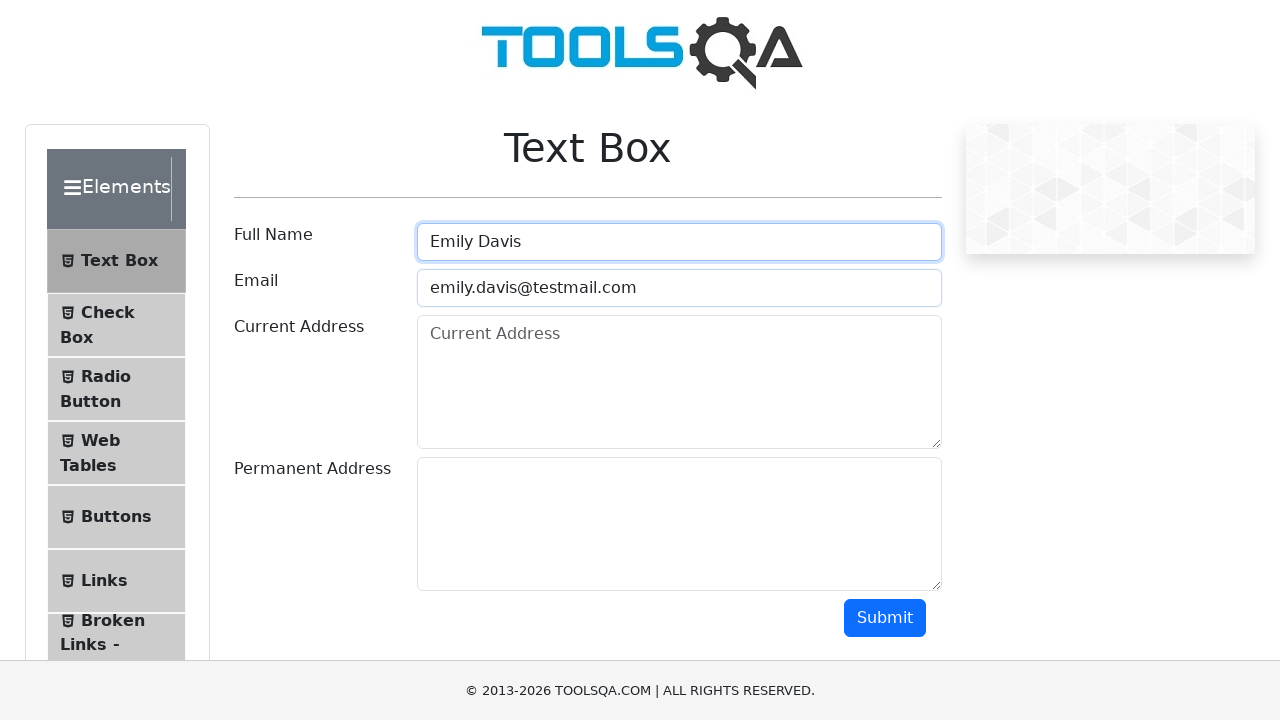

Filled current address field with '789 Pine Road, Chicago, IL 60601' on #currentAddress
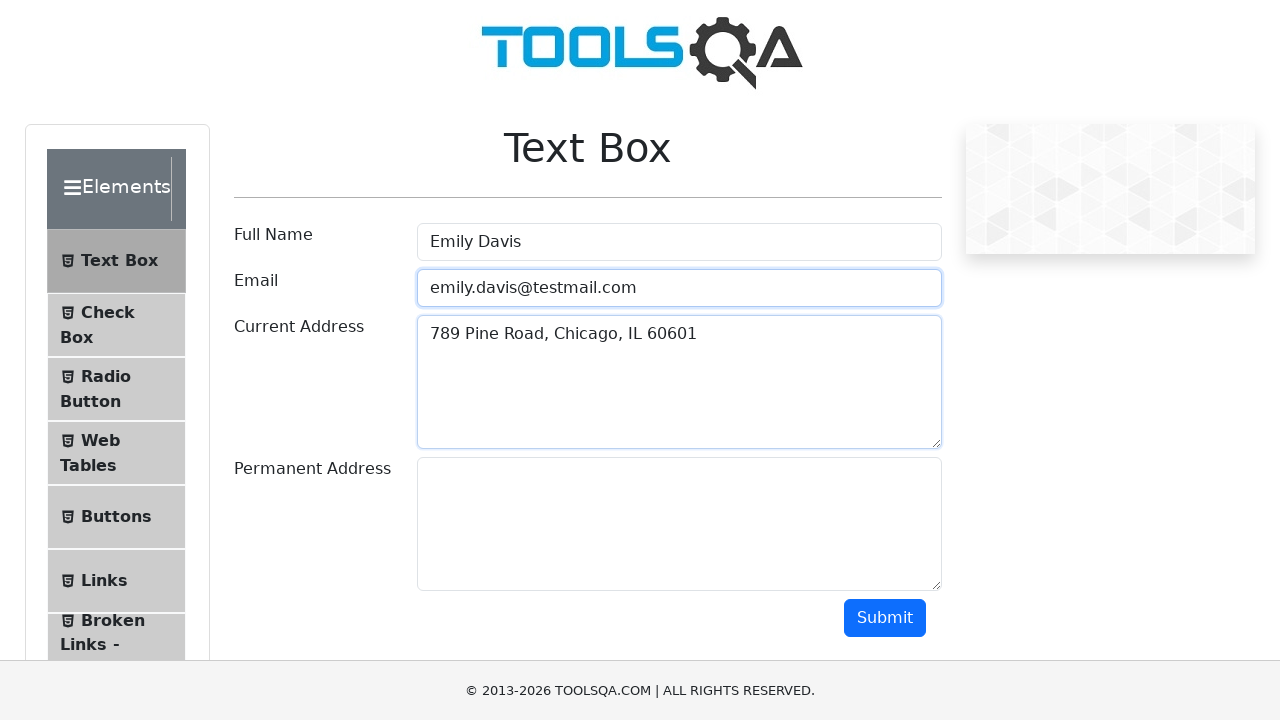

Filled permanent address field with '321 Elm Street, Houston, TX 77001' on #permanentAddress
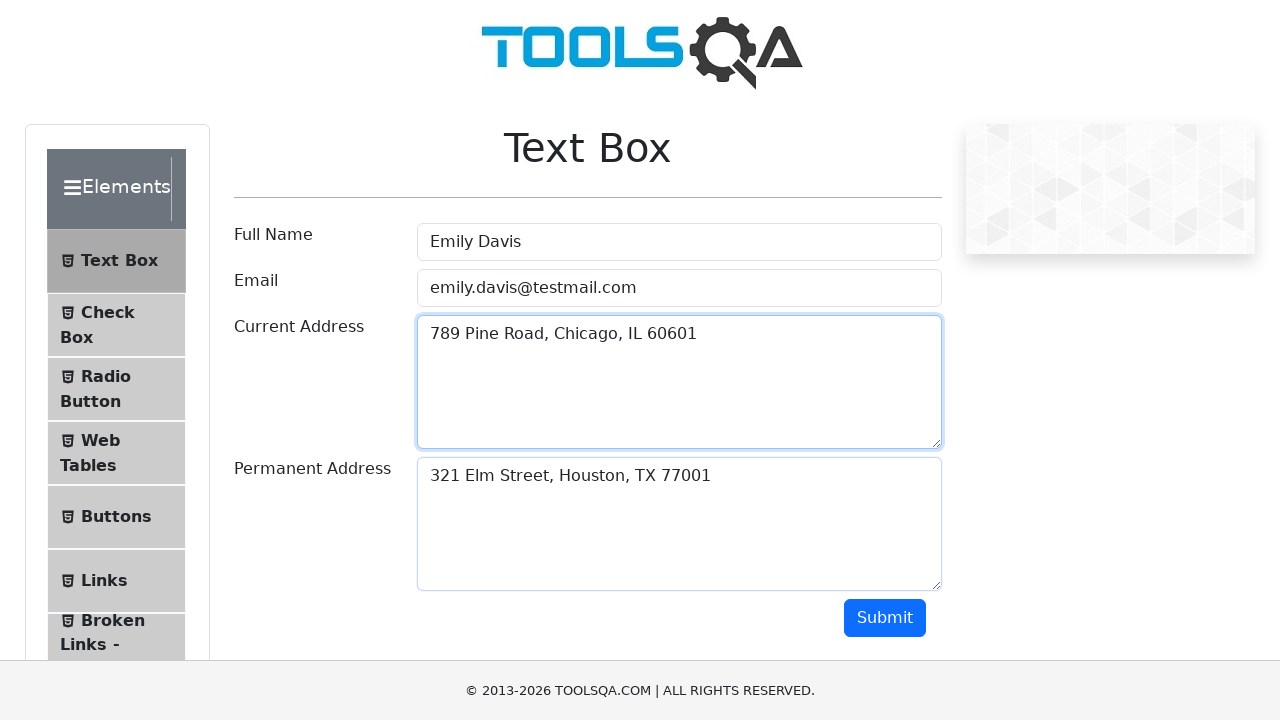

Clicked submit button to submit the form at (885, 618) on #submit
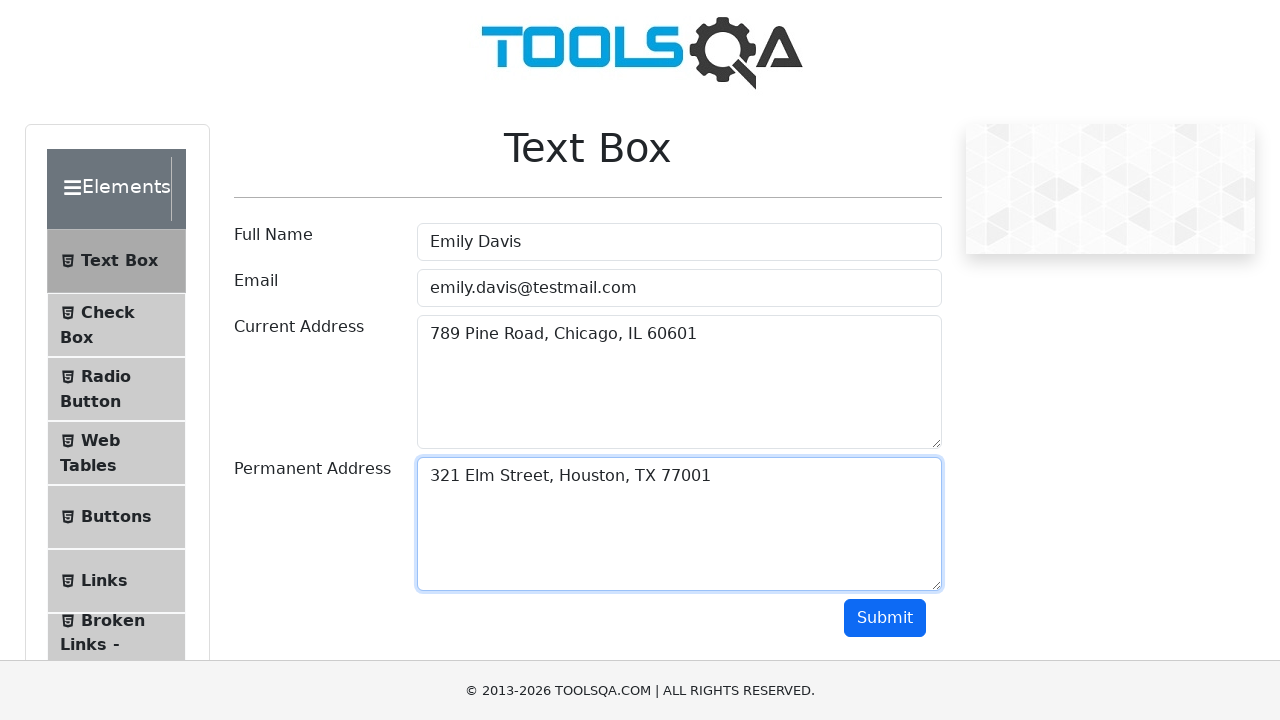

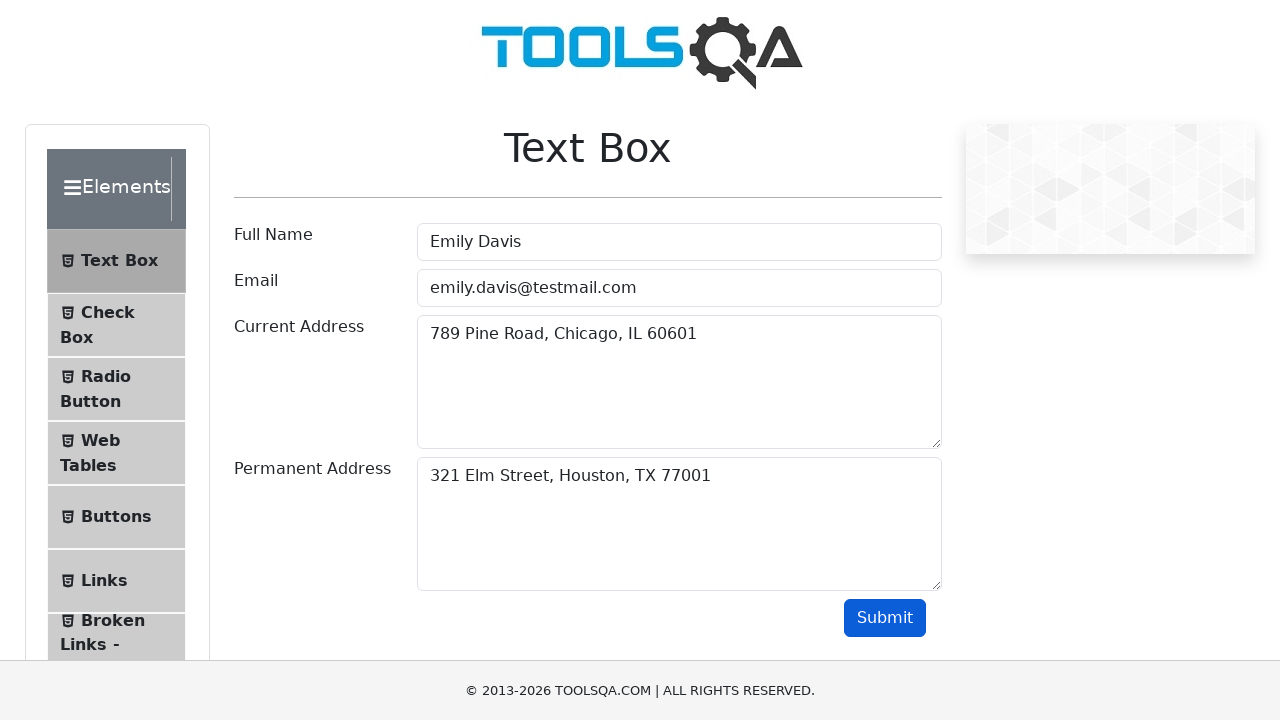